Tests handling a JavaScript prompt popup by navigating to W3Schools Try It editor, clicking a button to trigger the prompt, entering text into the prompt, and accepting it.

Starting URL: https://www.w3schools.com/jsref/tryit.asp?filename=tryjsref_prompt

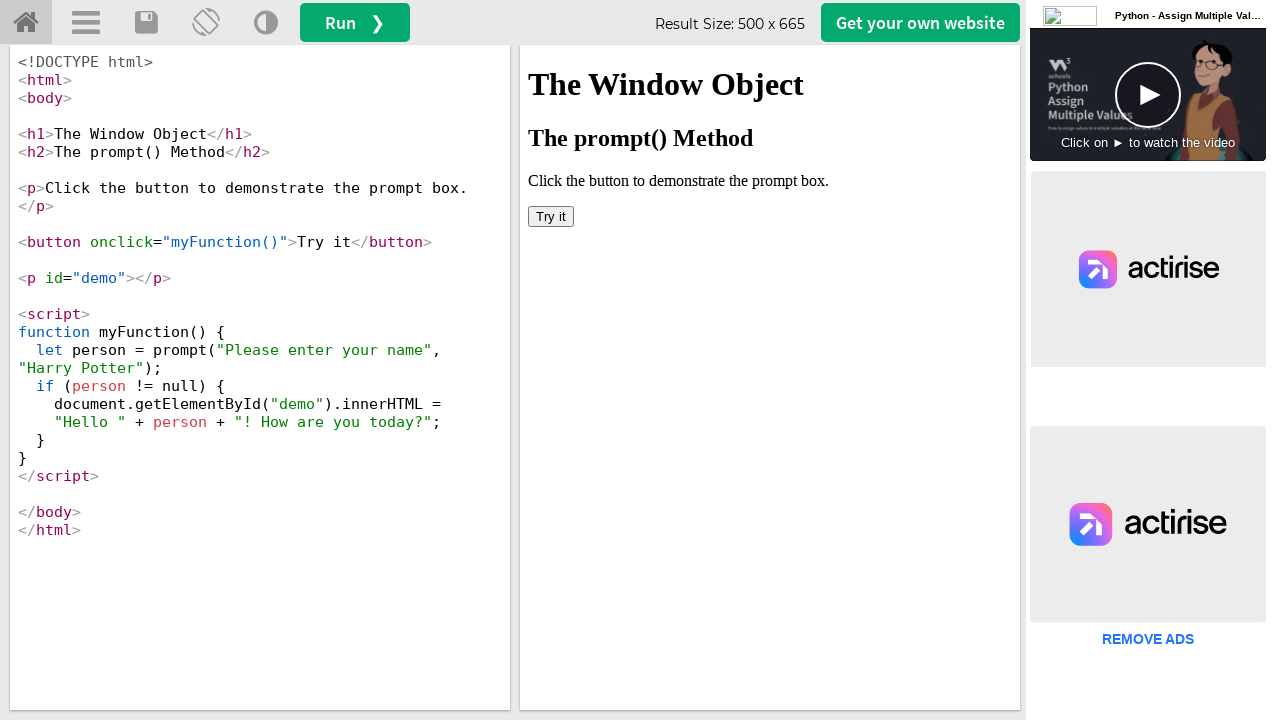

Located iframe with id 'iframeResult' containing the W3Schools editor
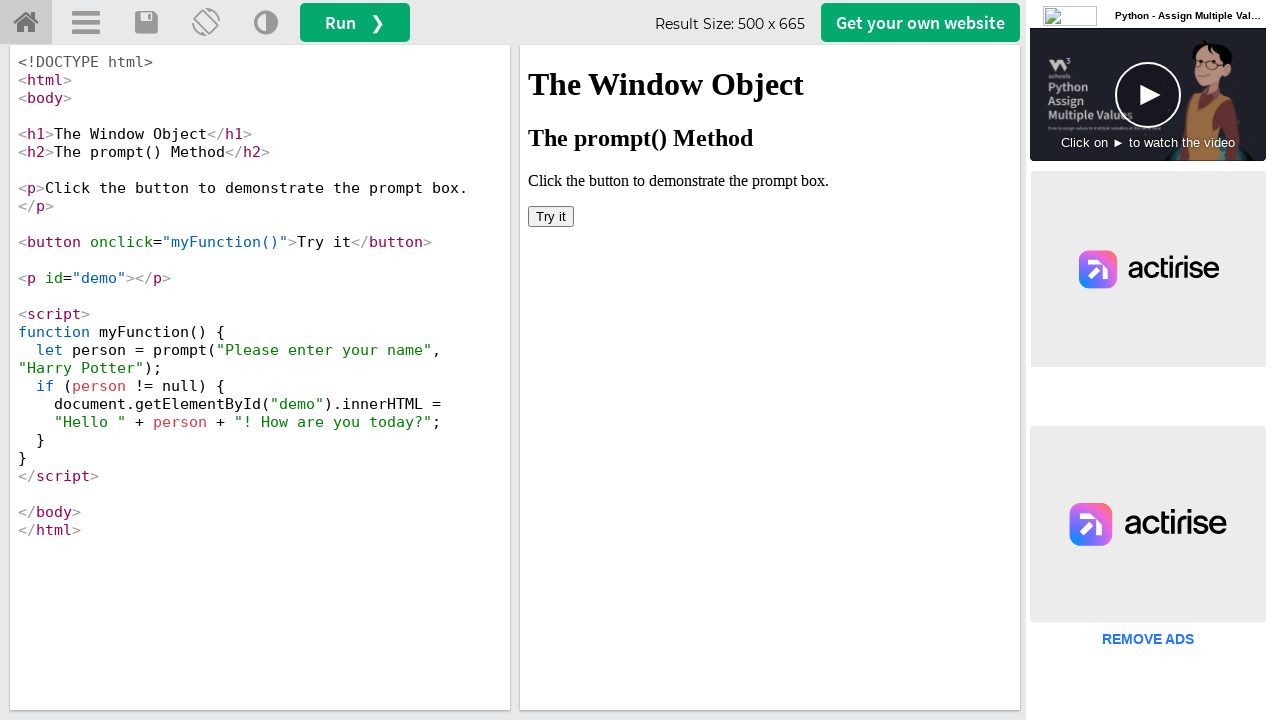

Clicked 'Try it' button to trigger JavaScript prompt popup at (551, 216) on #iframeResult >> internal:control=enter-frame >> xpath=//button[text()='Try it']
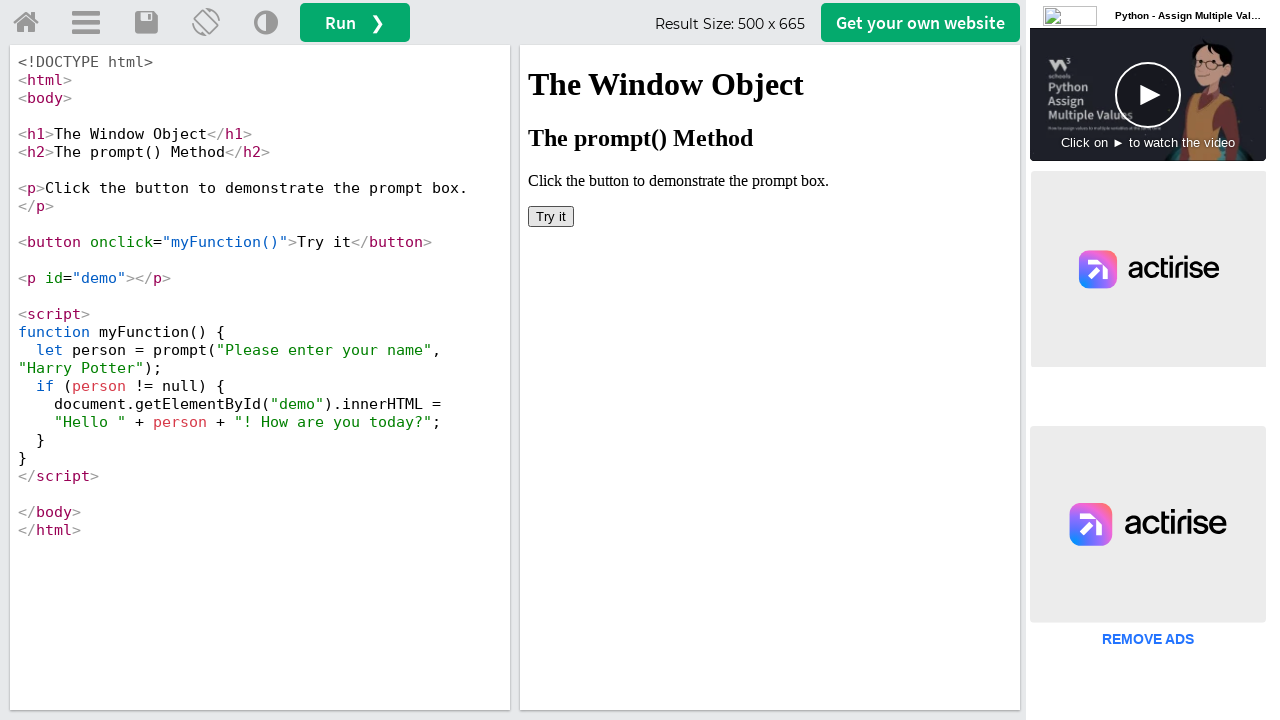

Registered dialog handler to accept prompt with text 'love'
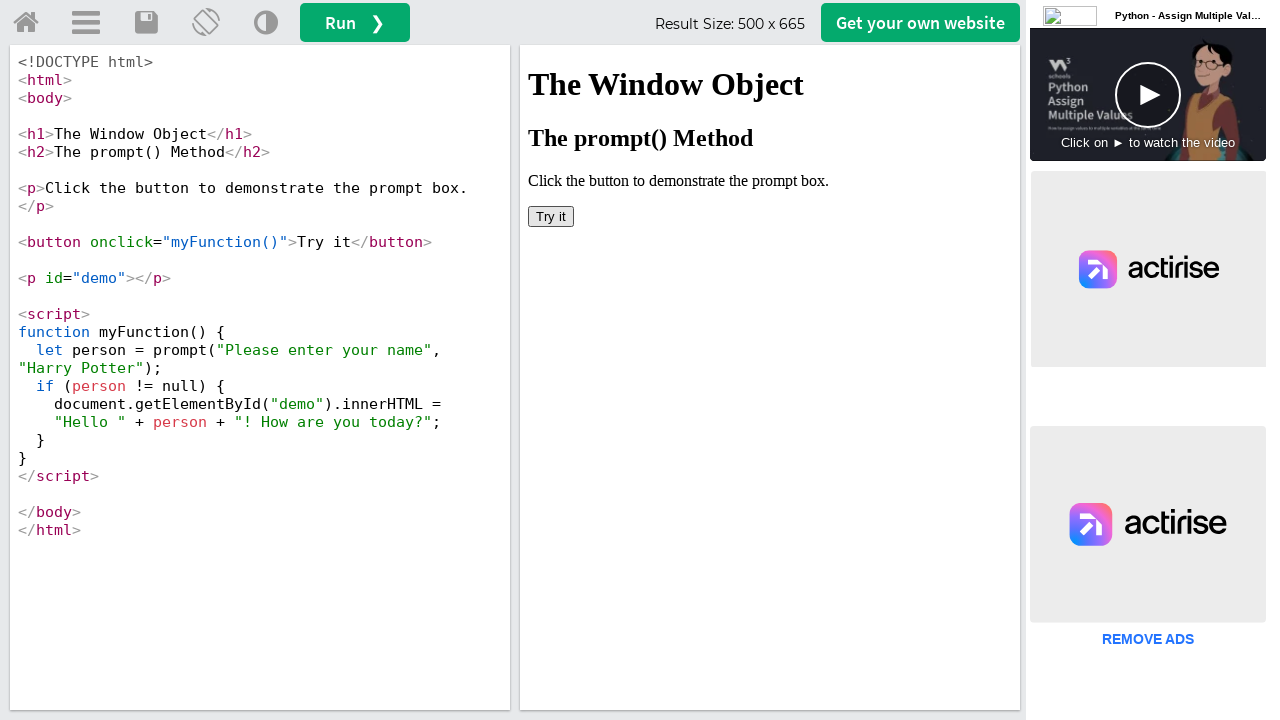

Clicked 'Try it' button again to trigger prompt with handler attached at (551, 216) on #iframeResult >> internal:control=enter-frame >> xpath=//button[text()='Try it']
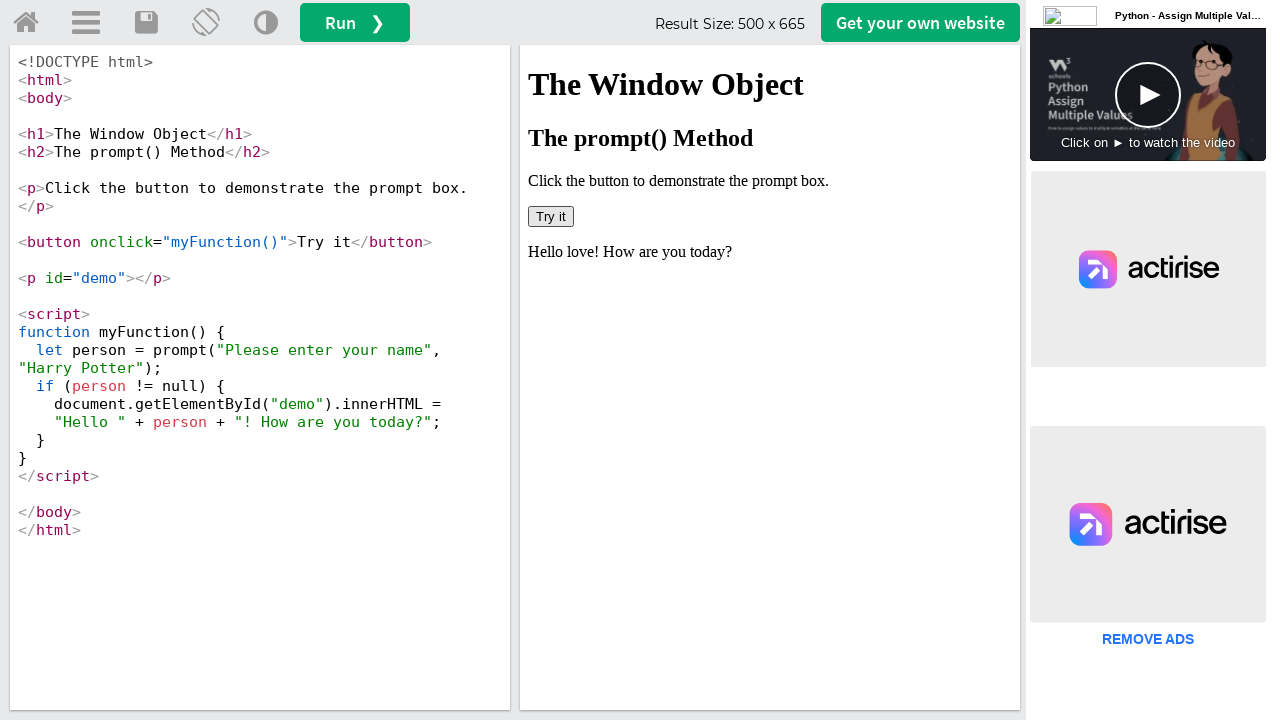

Waited for prompt interaction to complete
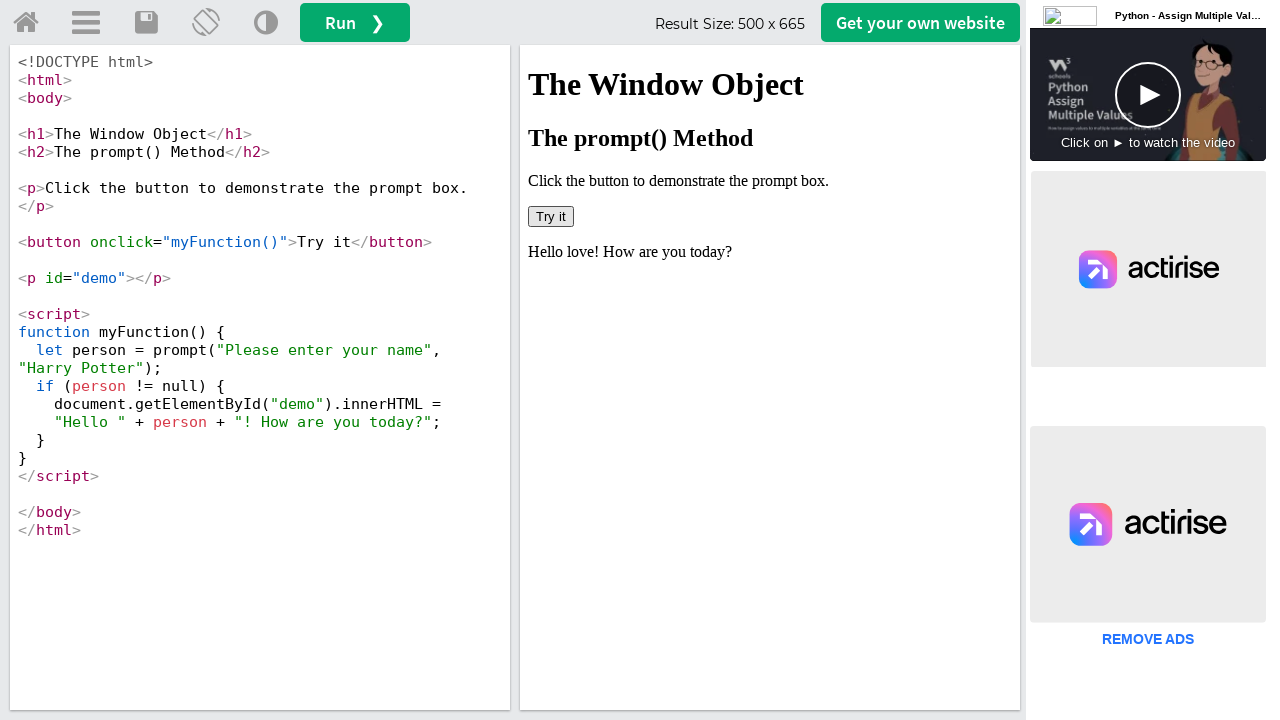

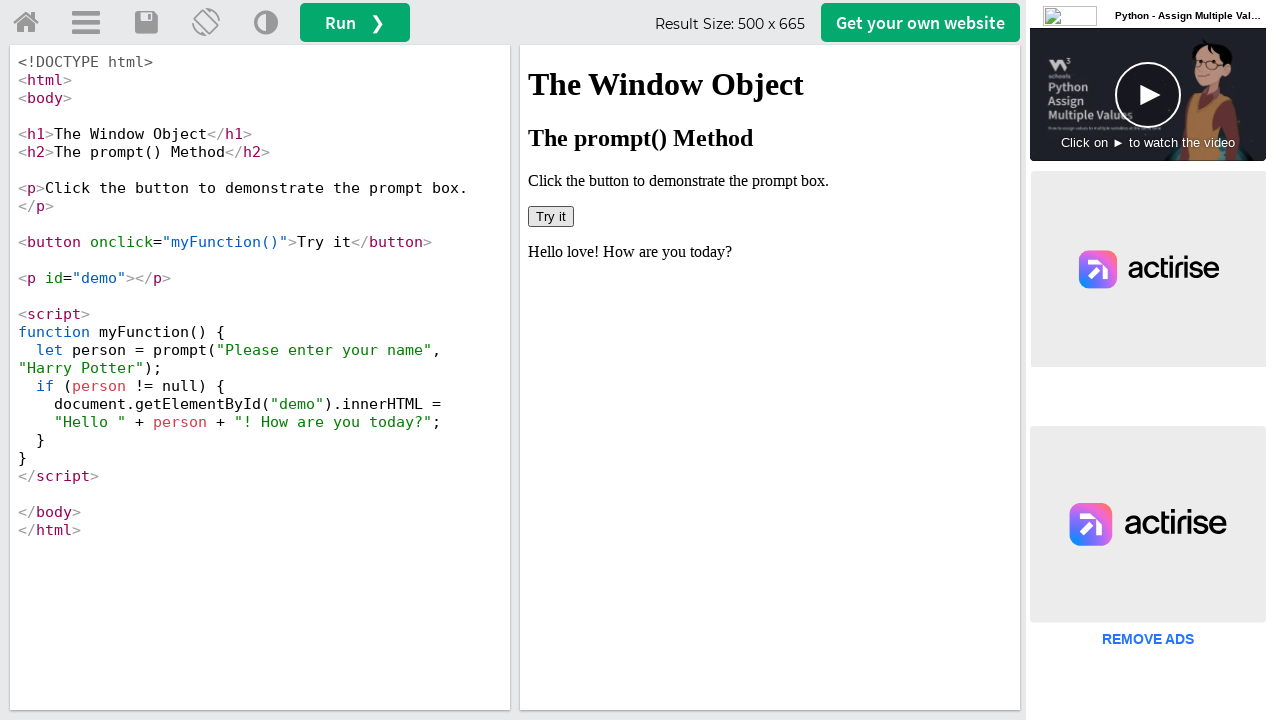